Verifies that all links in the footer have alt text attributes by iterating through each footer link and checking for the presence of alt attribute.

Starting URL: https://db627.github.io/mywebclass-simulation-2/

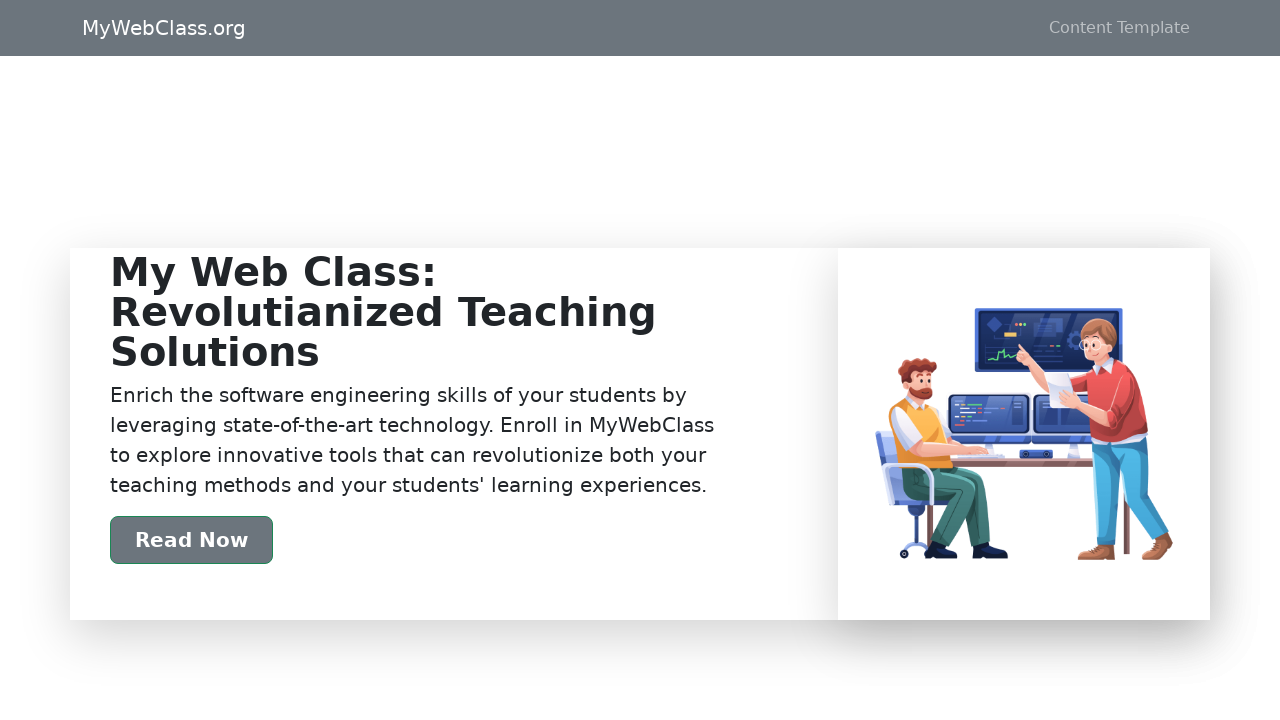

Navigated to the starting URL
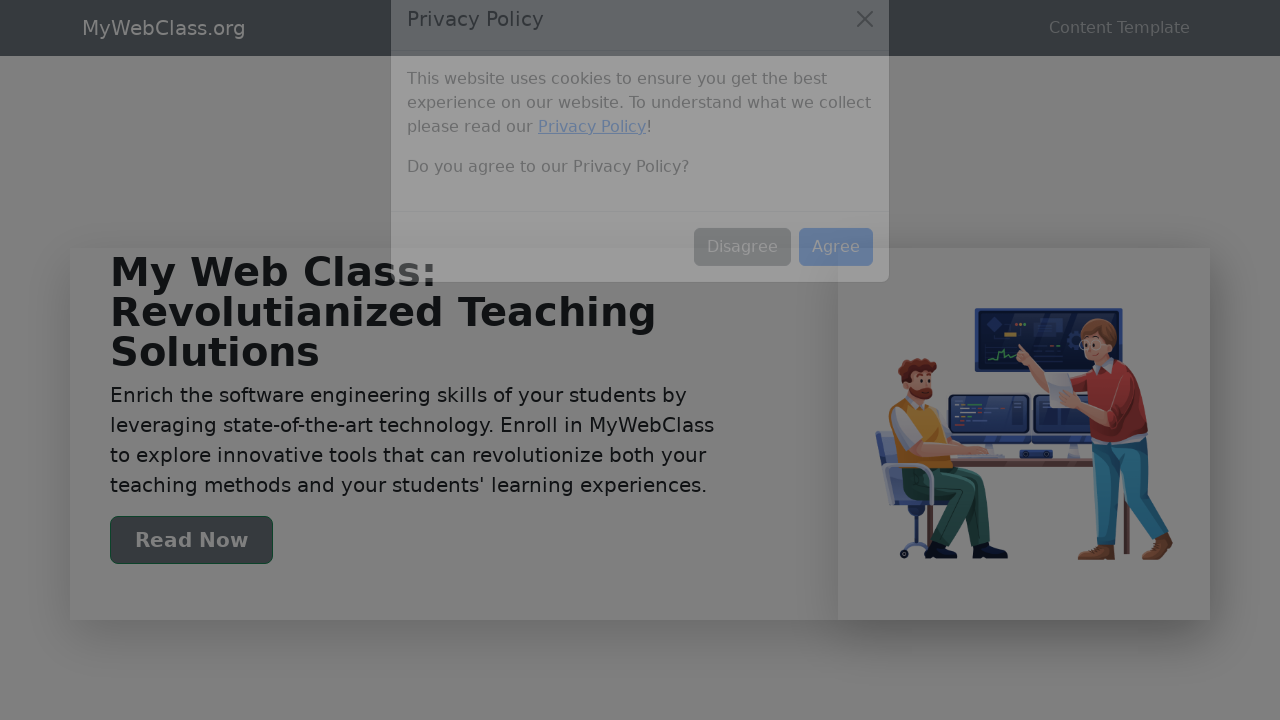

Footer element loaded
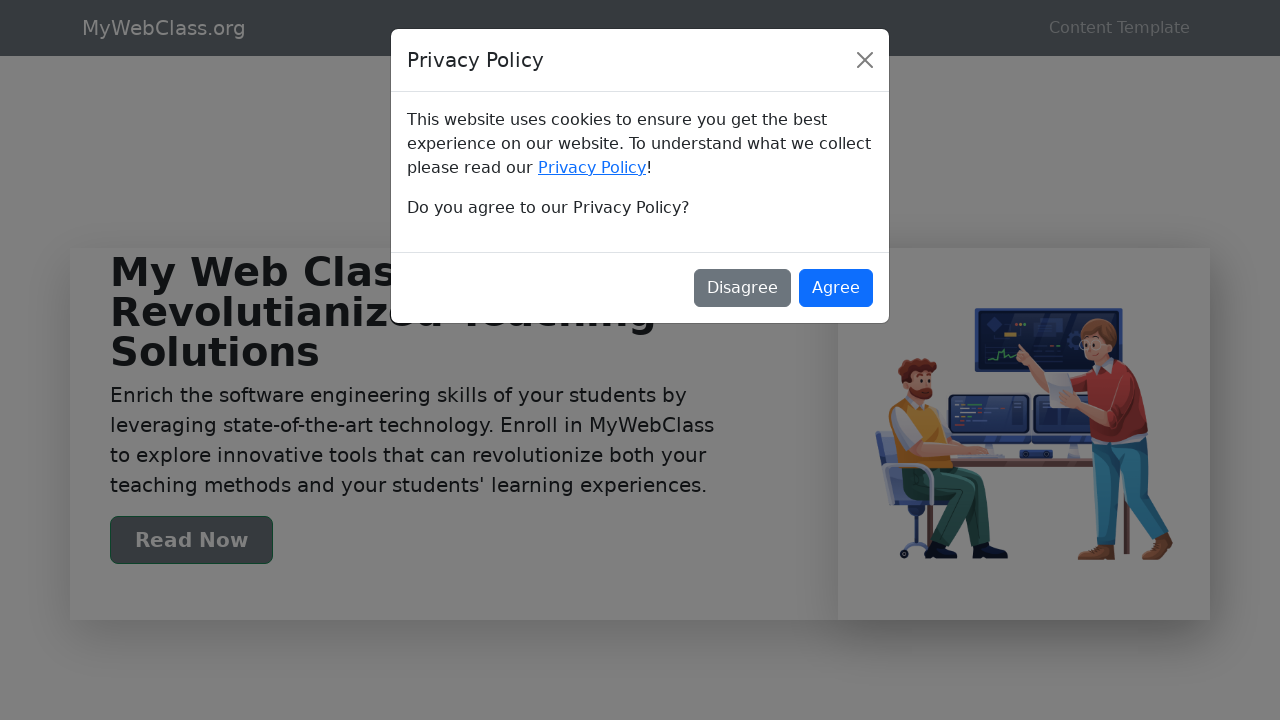

Found 5 links in footer
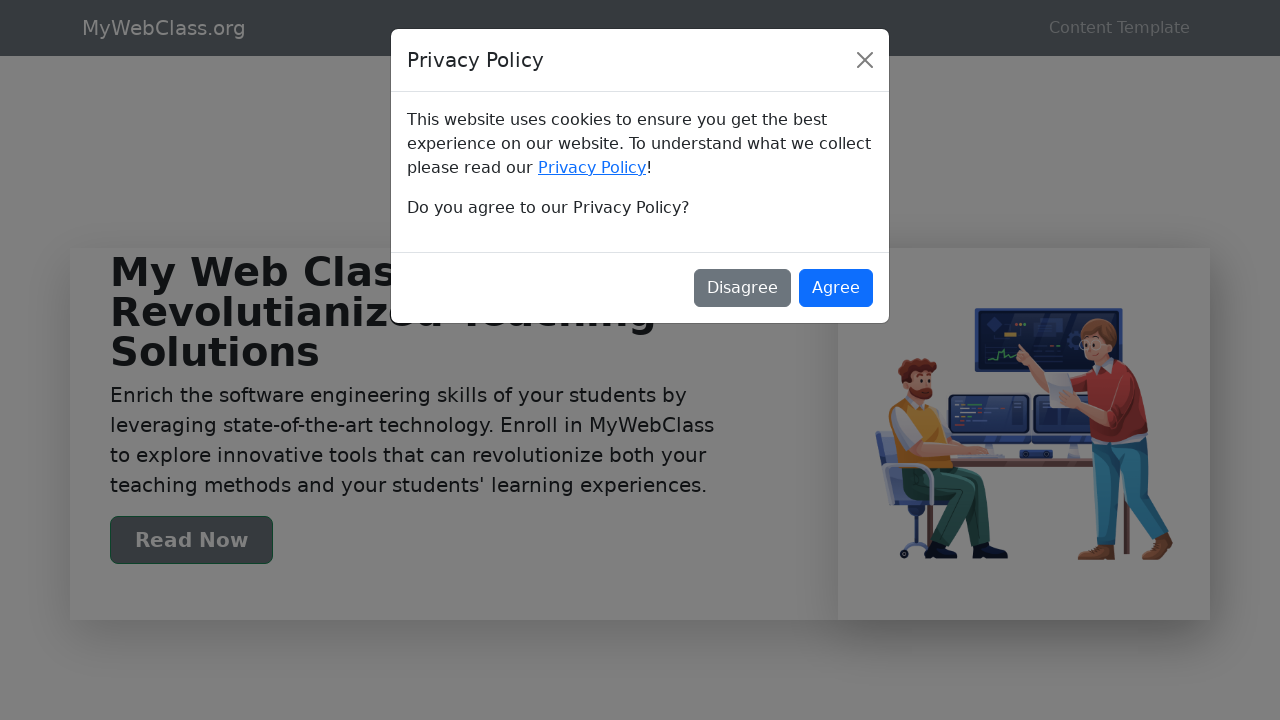

Checked footer link for alt text attribute: 'The story behind MyWebClass'
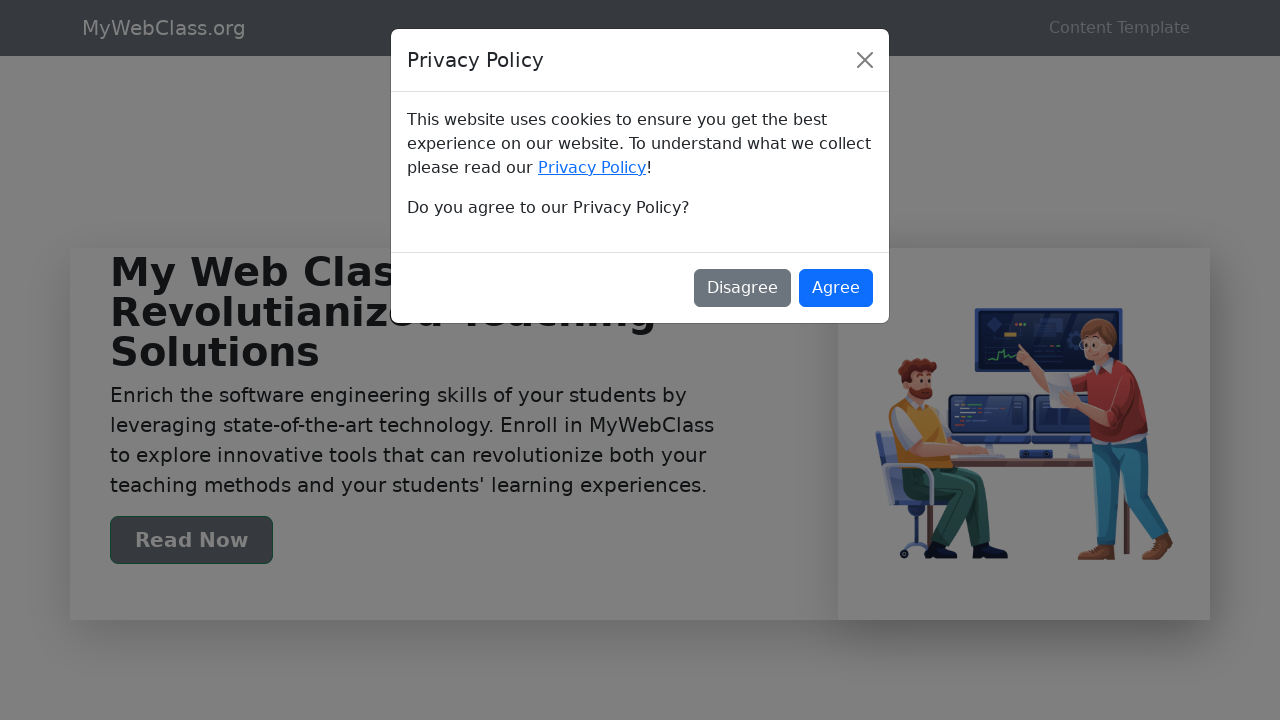

Assertion passed: footer link has alt text
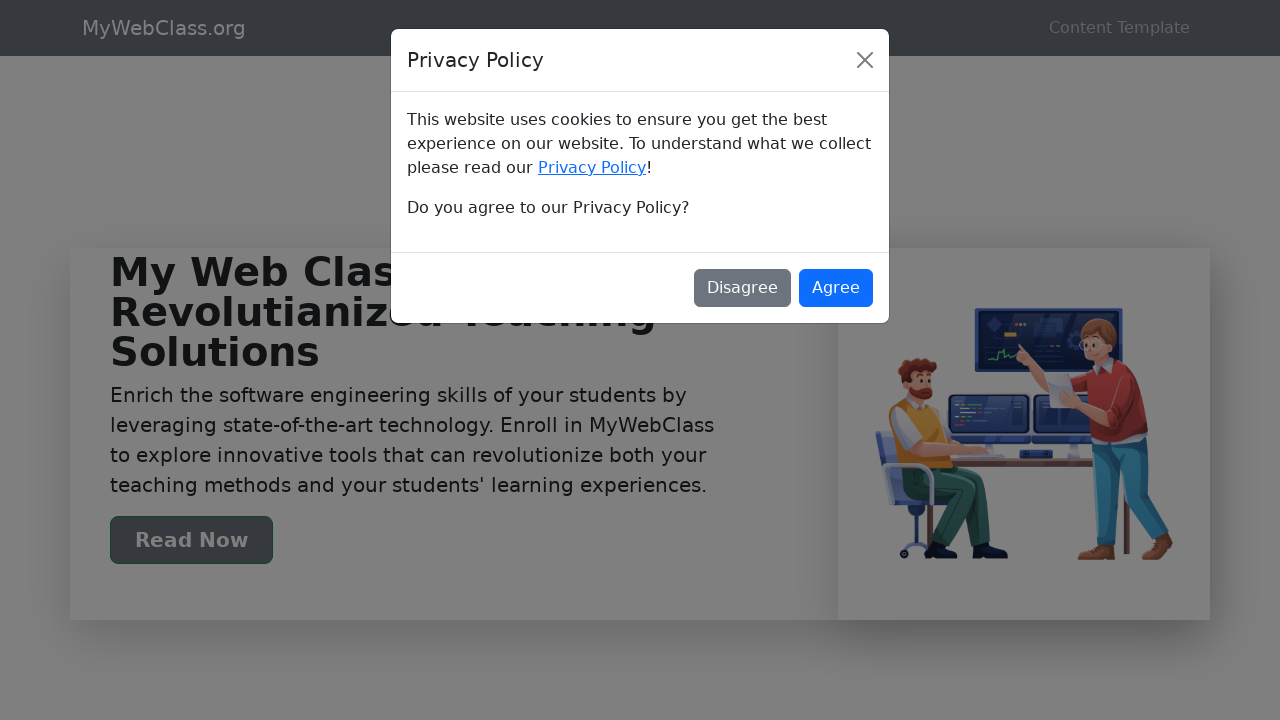

Checked footer link for alt text attribute: 'MyWebClass Privacy Policy'
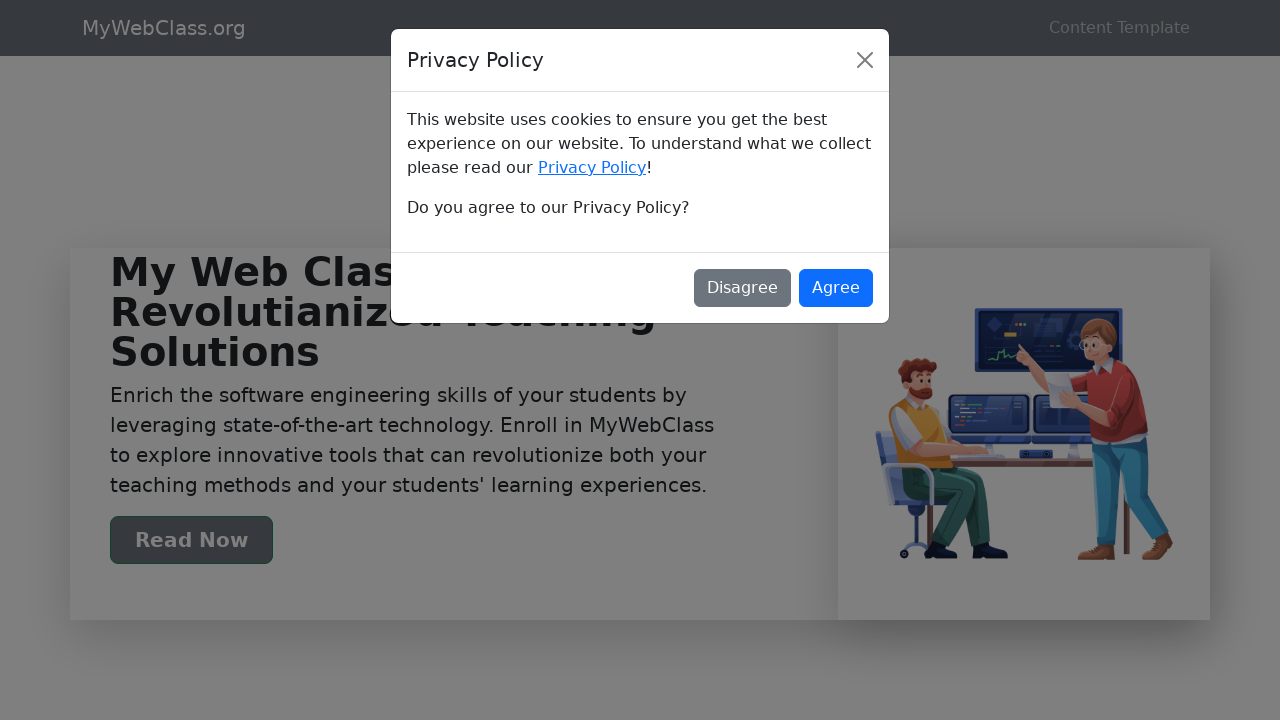

Assertion passed: footer link has alt text
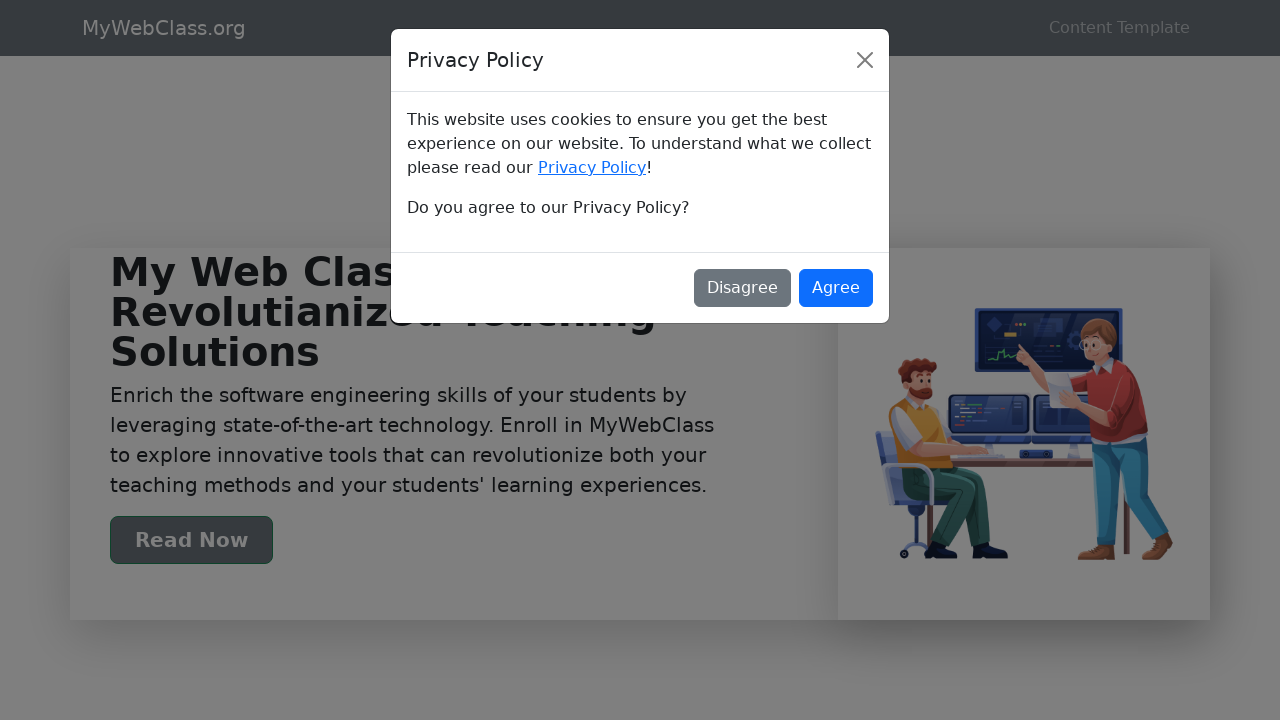

Checked footer link for alt text attribute: 'MyWebClass's Linkedin'
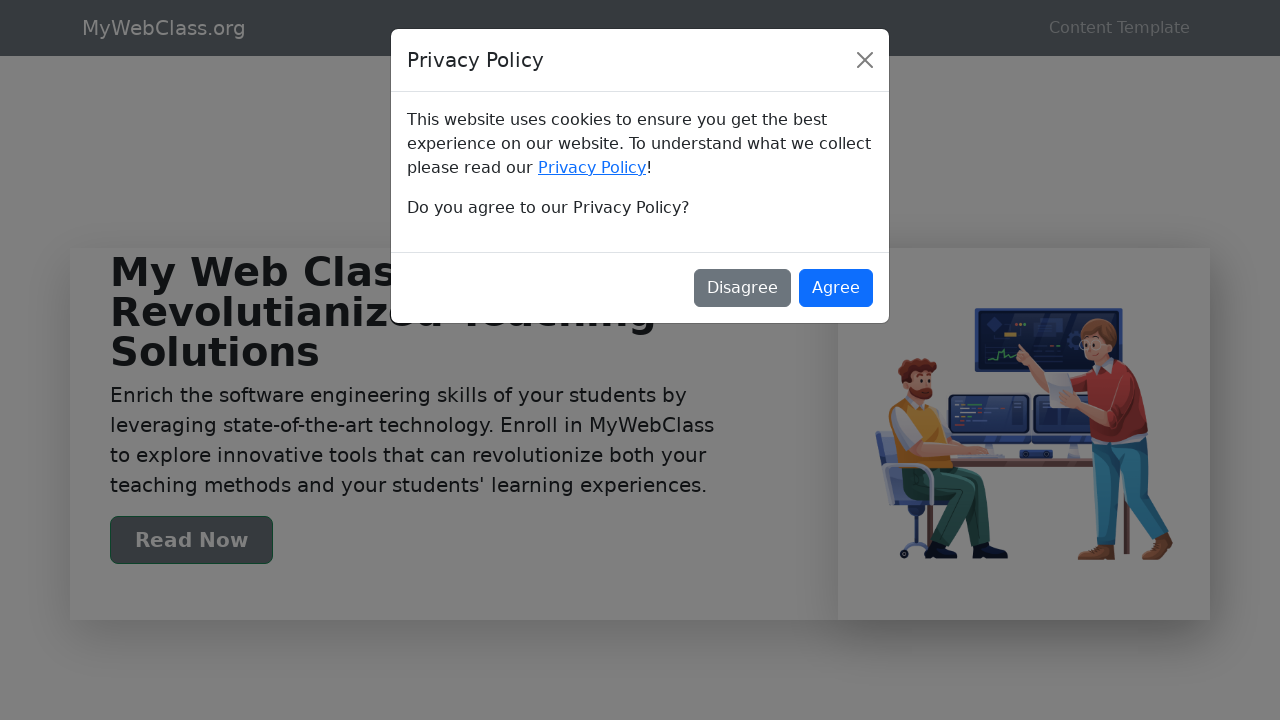

Assertion passed: footer link has alt text
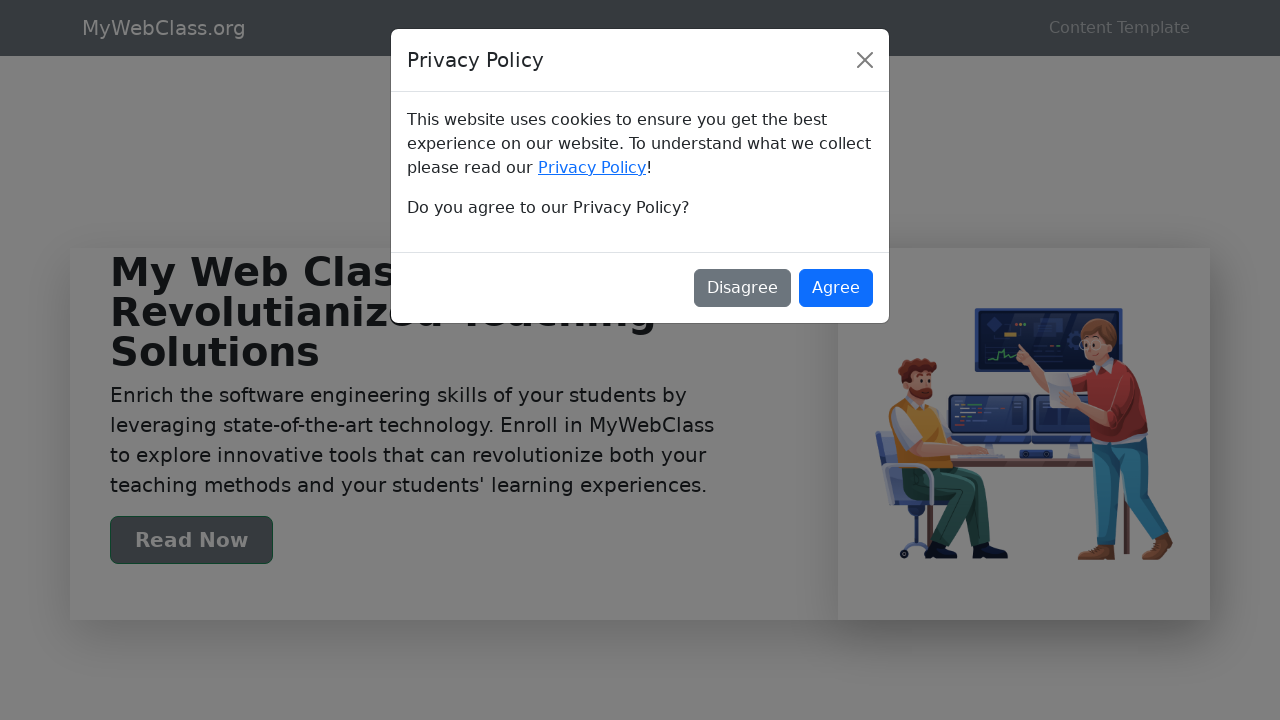

Checked footer link for alt text attribute: 'MyWebClass's Twitter'
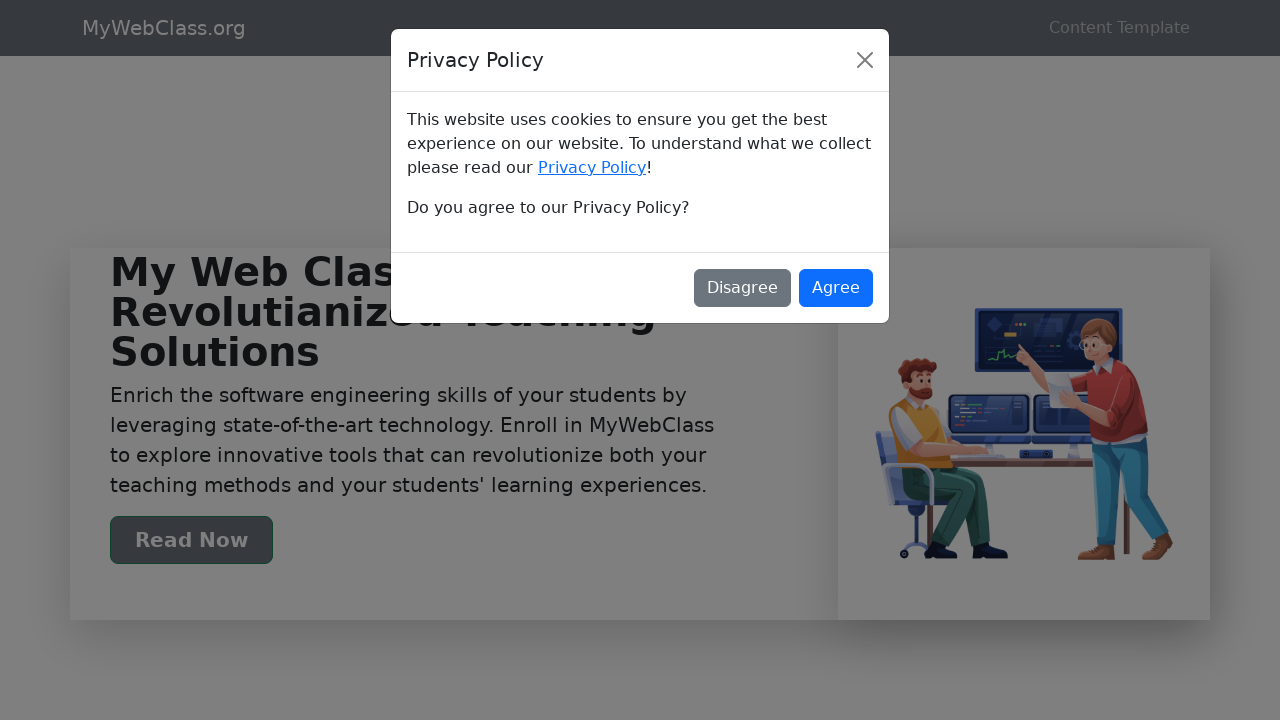

Assertion passed: footer link has alt text
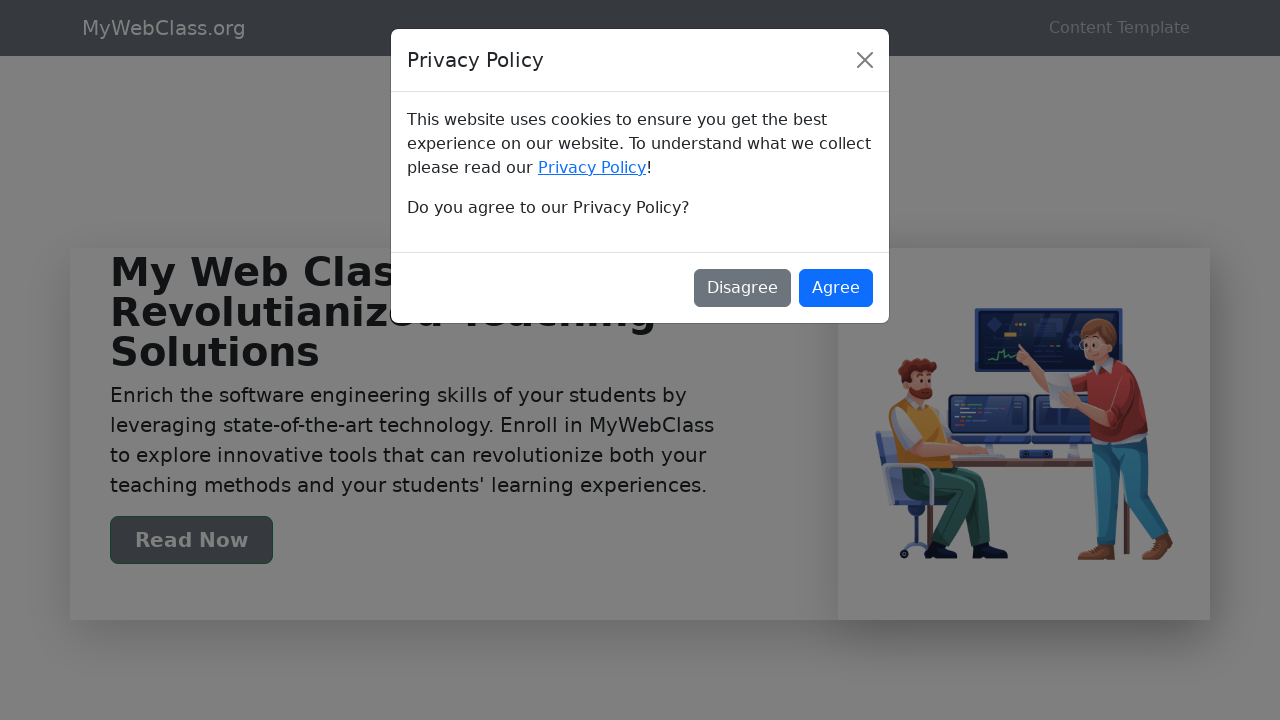

Checked footer link for alt text attribute: 'MyWebClass's Facebook'
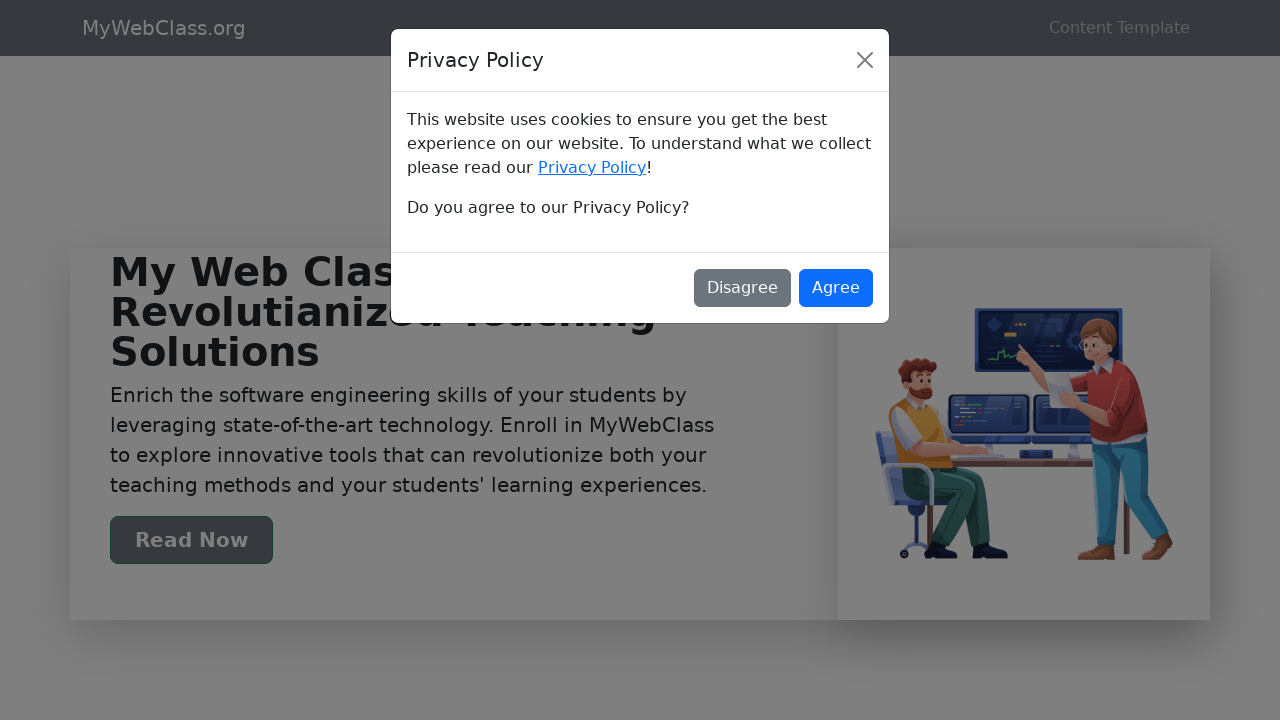

Assertion passed: footer link has alt text
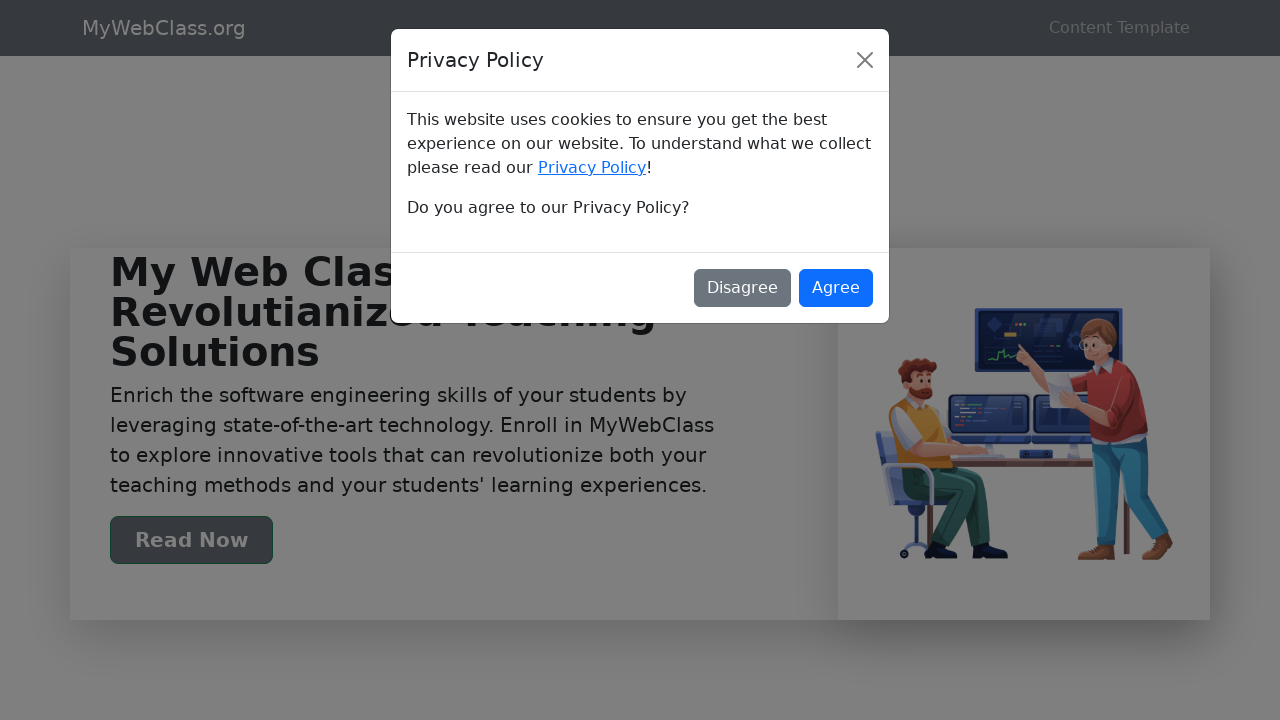

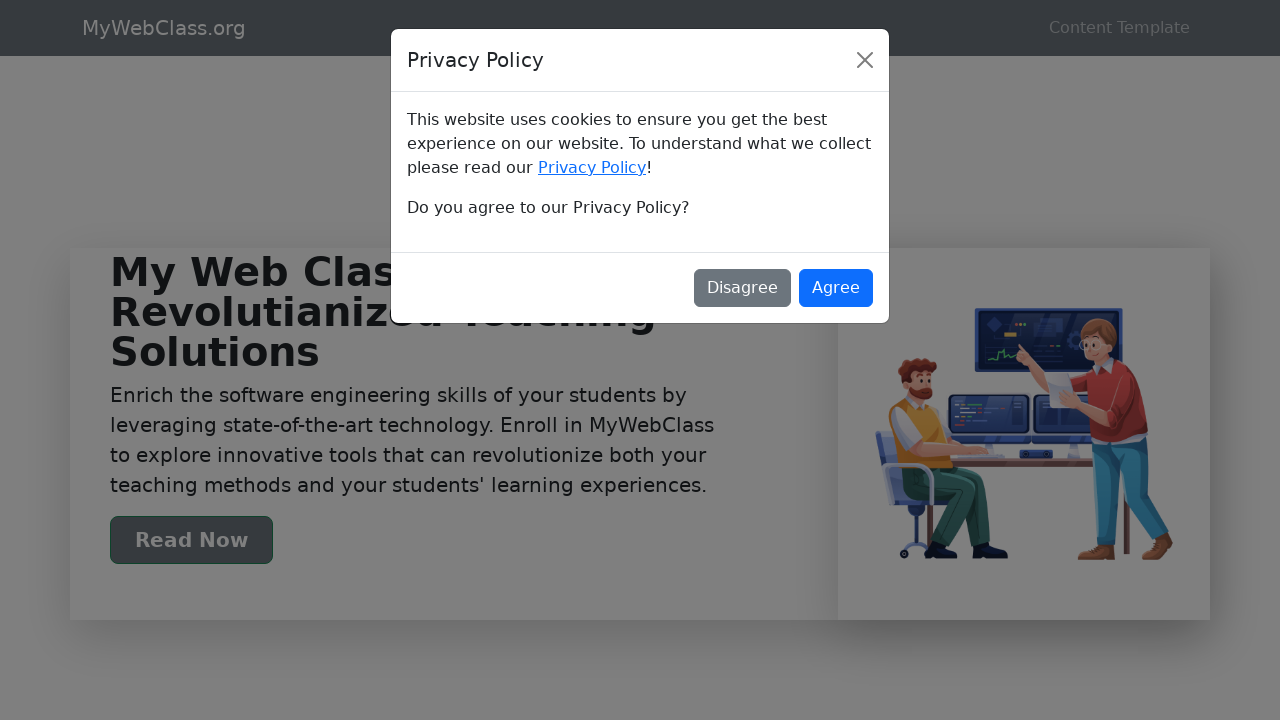